Tests scroll functionality by navigating to a scrollbars test page and scrolling a button into view

Starting URL: http://www.uitestingplayground.com/scrollbars

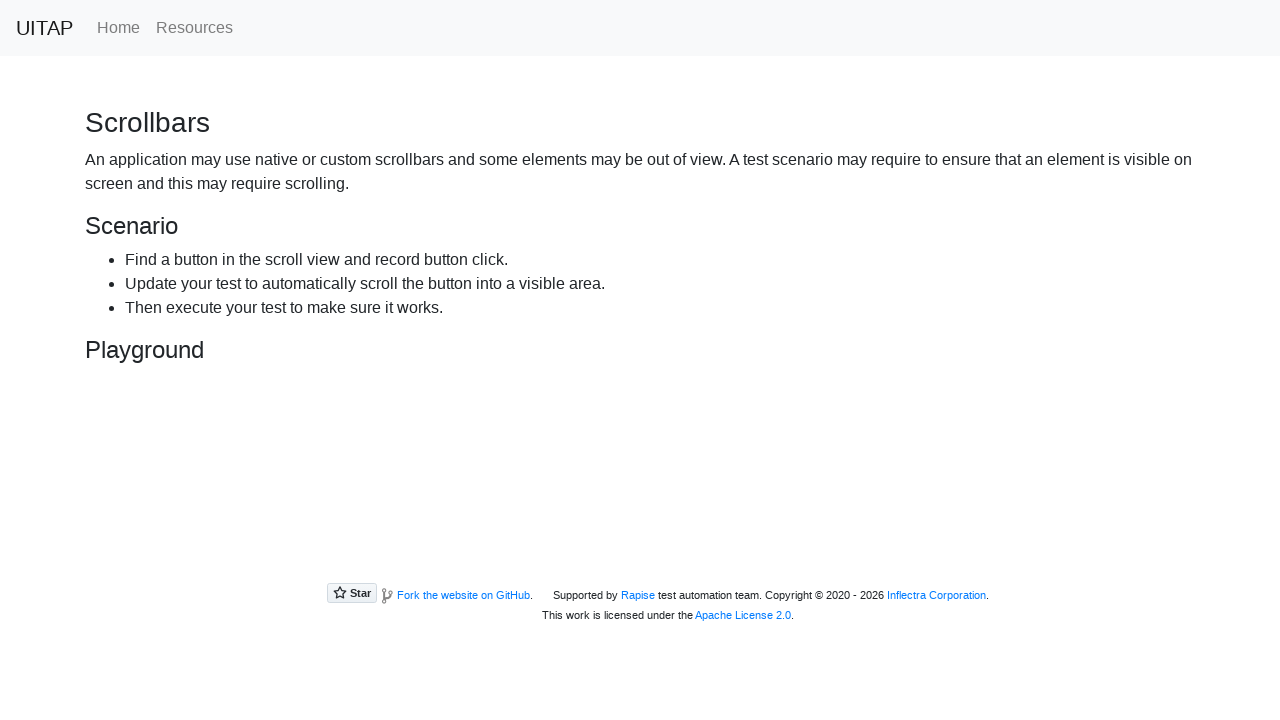

Navigated to scrollbars test page
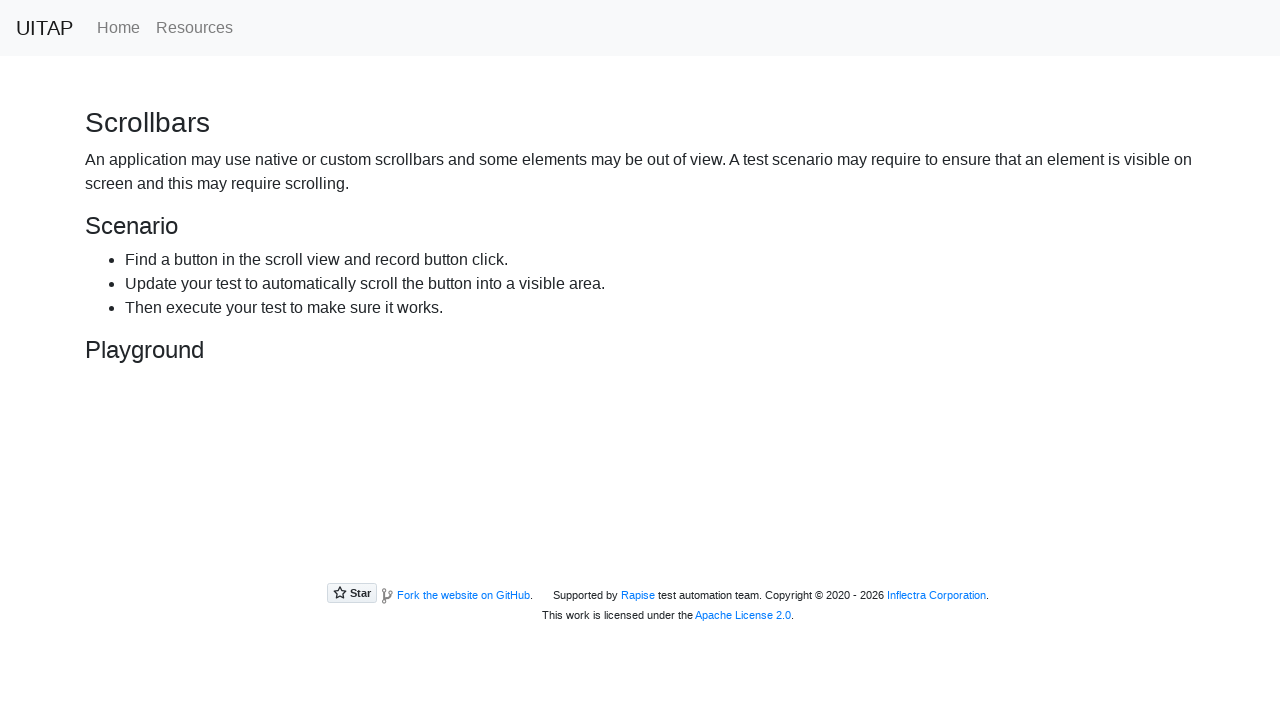

Located primary button element
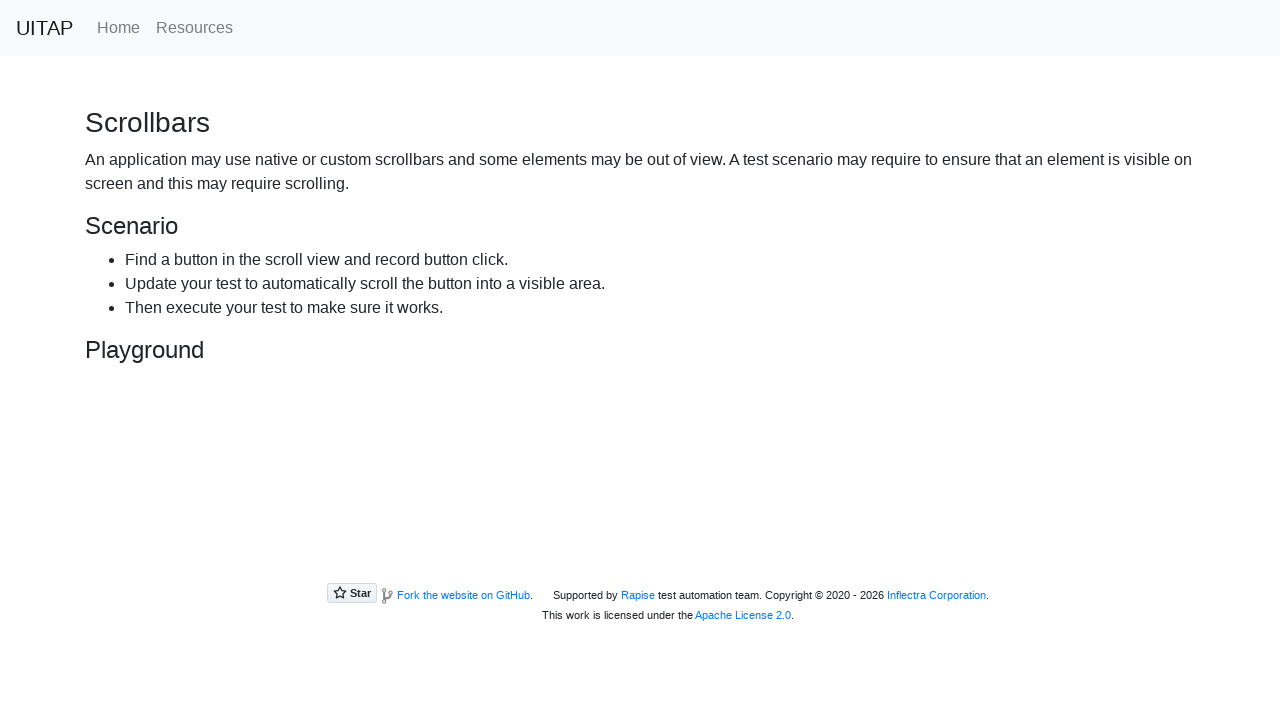

Scrolled button into view
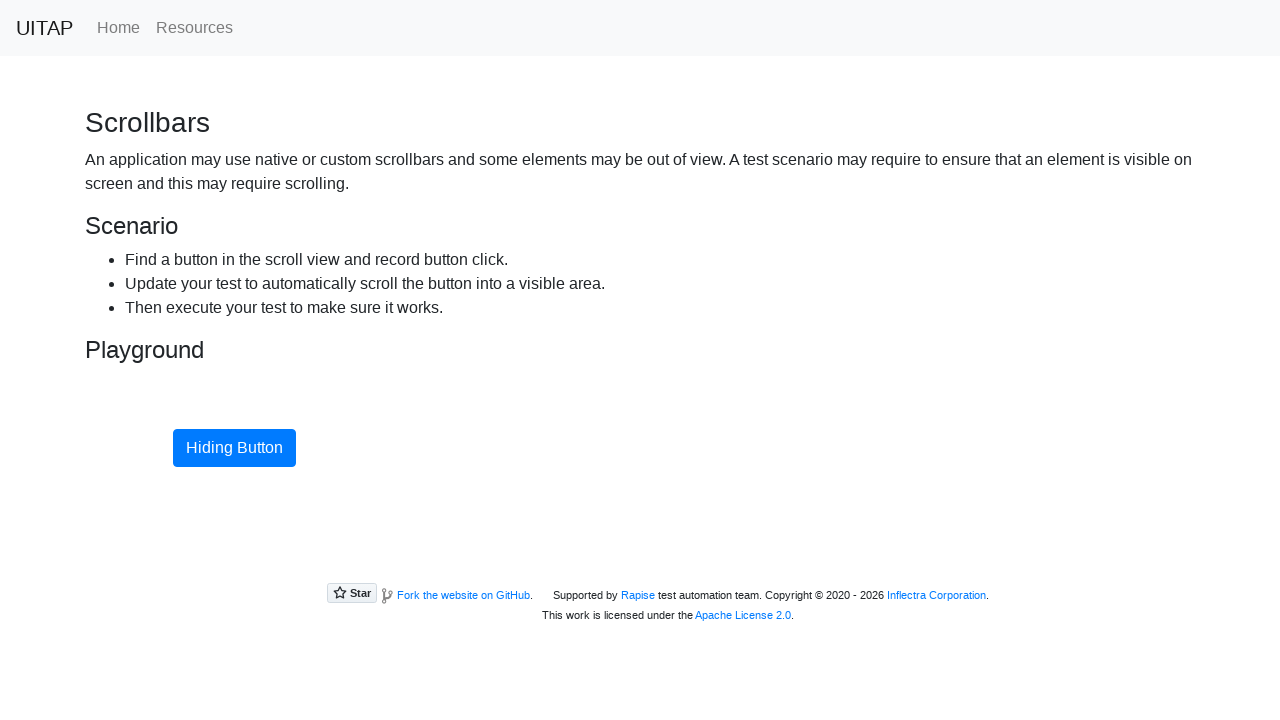

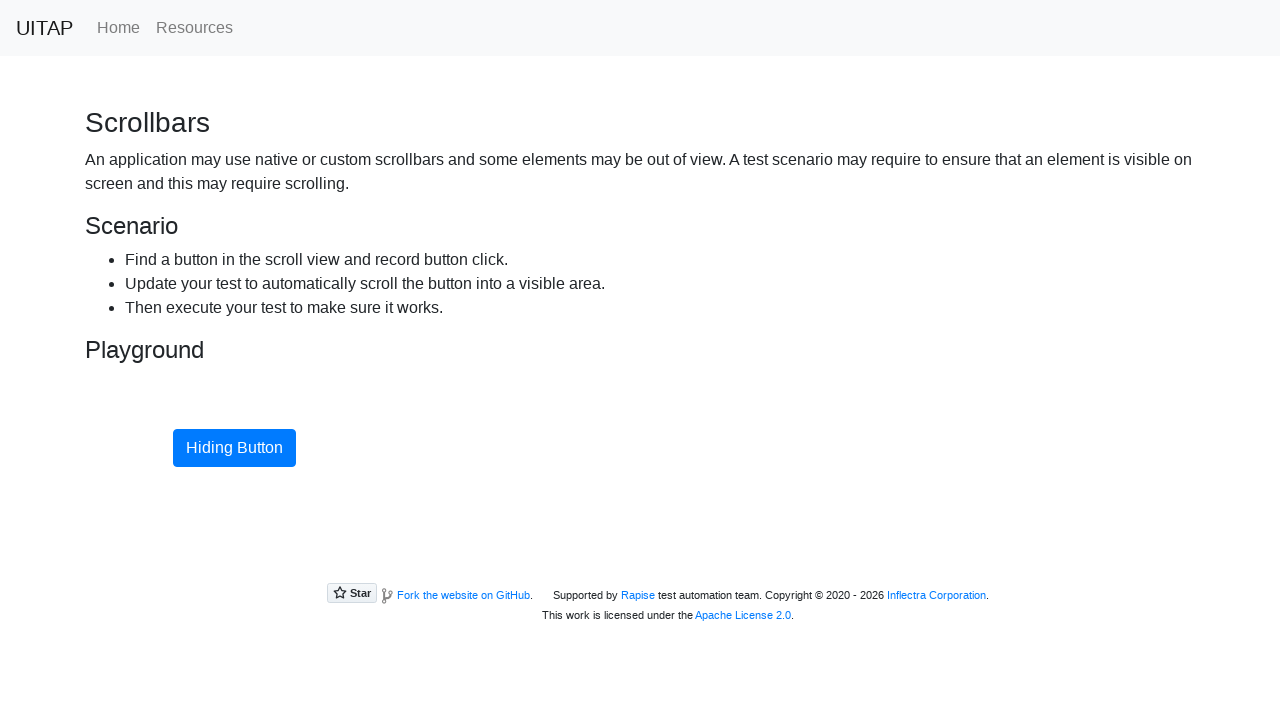